Tests dropdown selection functionality by selecting a currency option from a dropdown menu

Starting URL: https://rahulshettyacademy.com/dropdownsPractise/

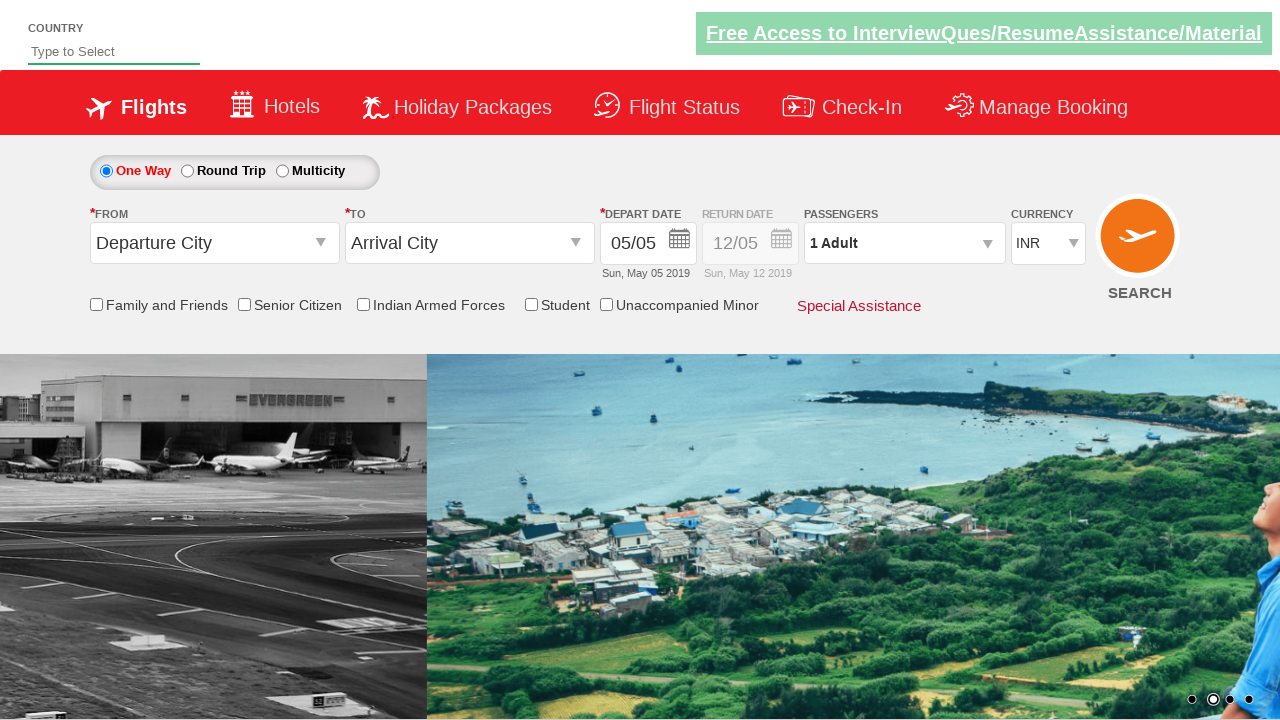

Selected USD currency from dropdown menu by index 3 on #ctl00_mainContent_DropDownListCurrency
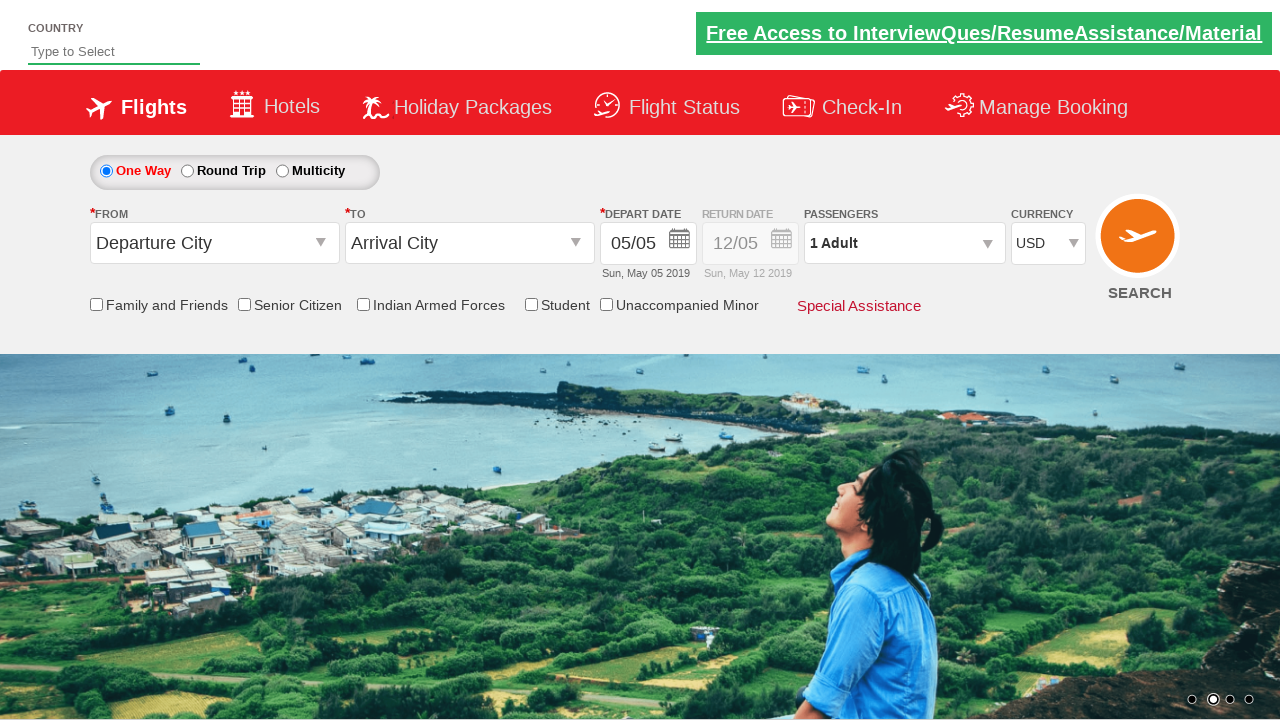

Verified currency dropdown is still present after selection
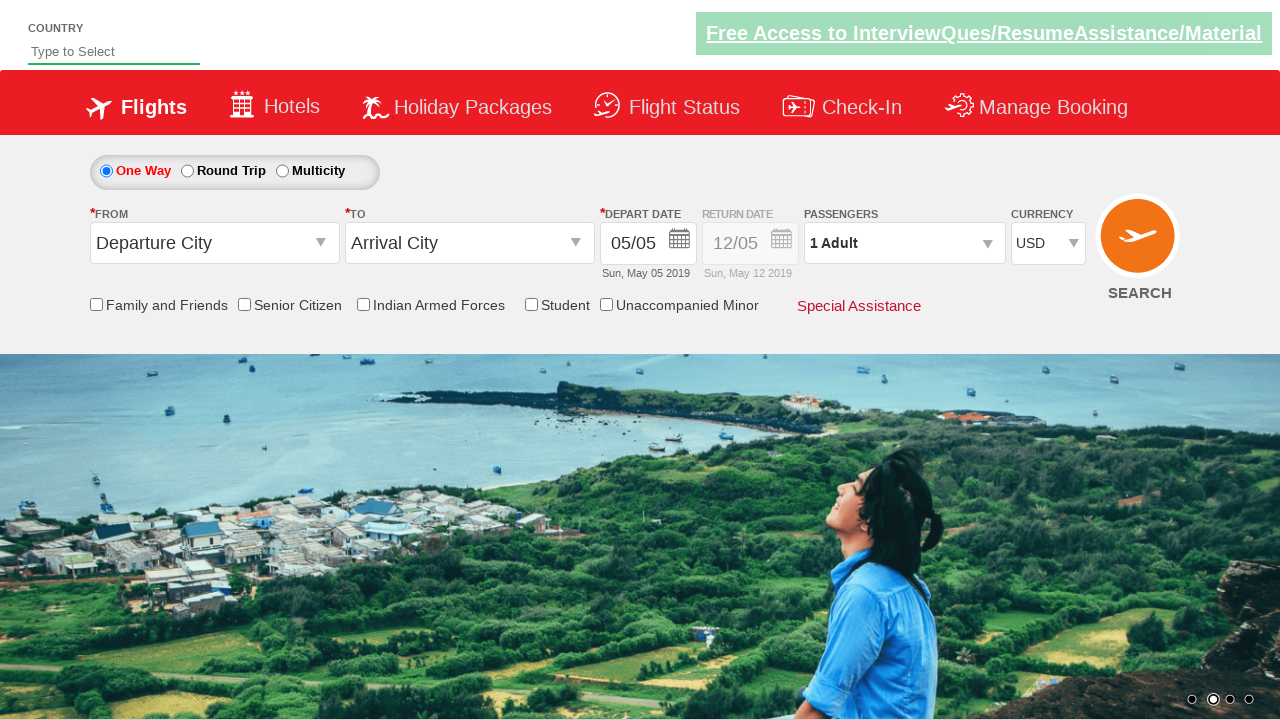

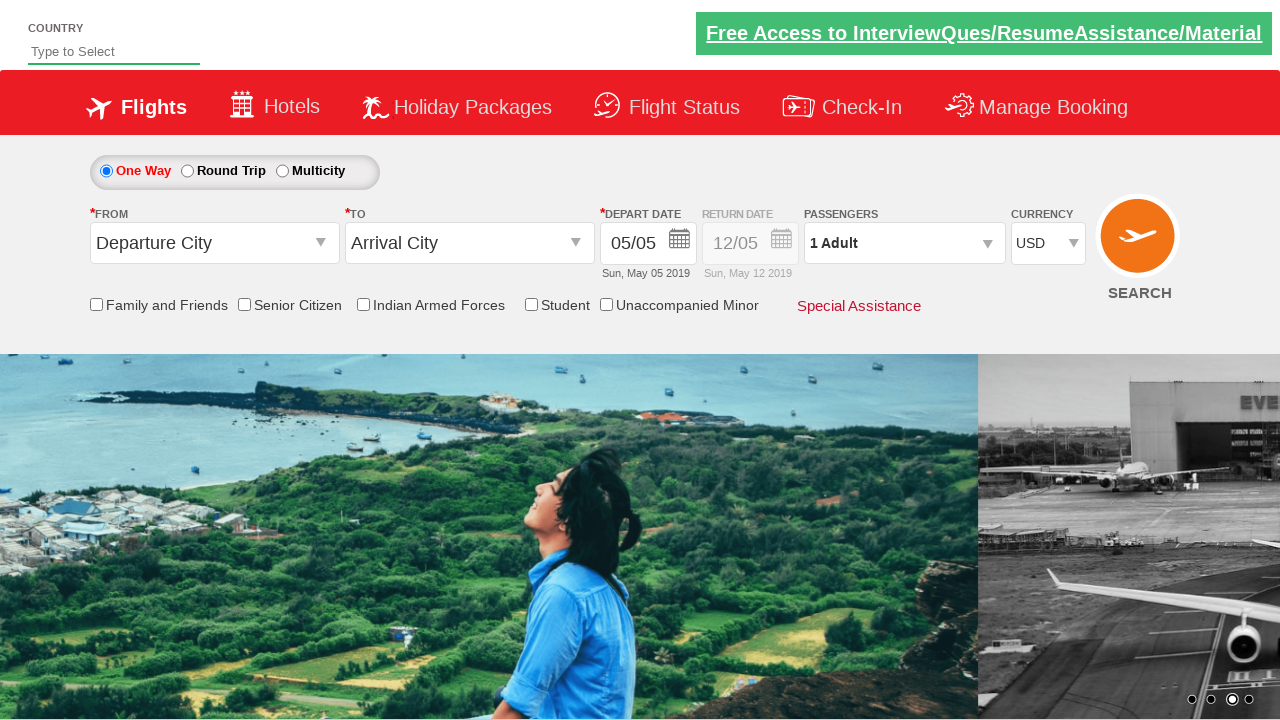